Tests alert handling by clicking a confirm button that triggers a JavaScript dialog

Starting URL: https://rahulshettyacademy.com/AutomationPractice

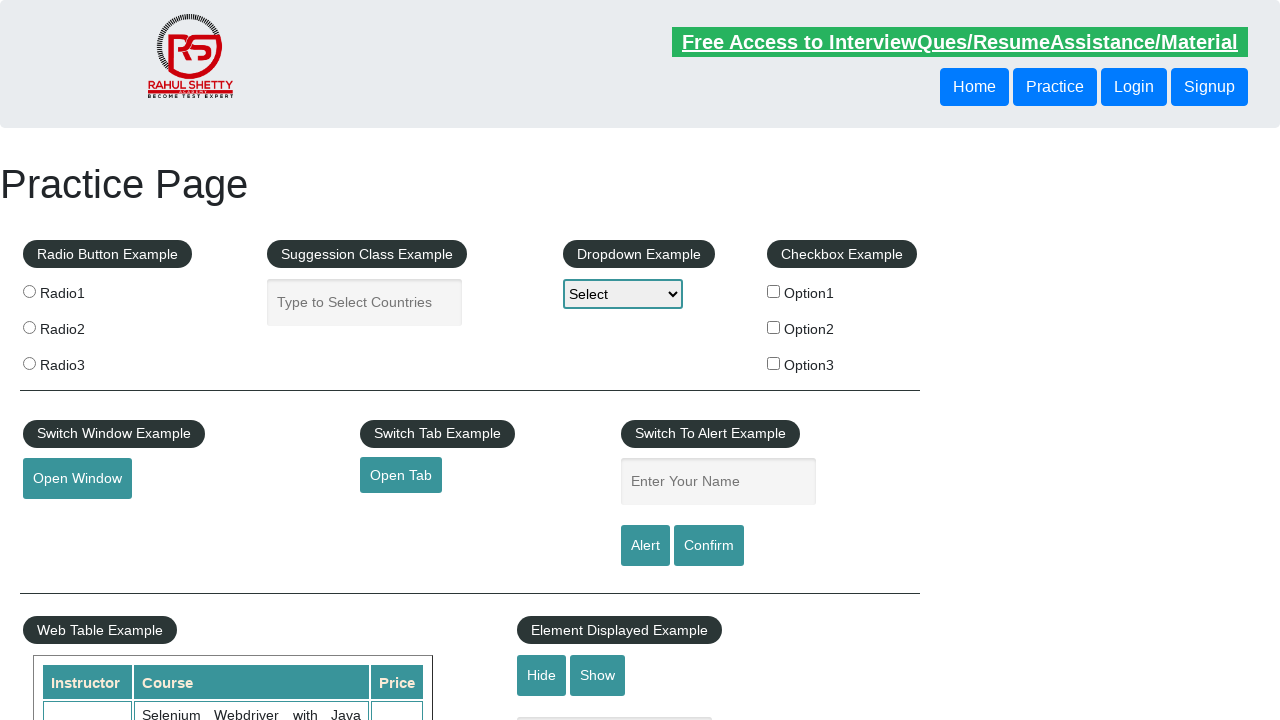

Set up dialog handler to accept alerts
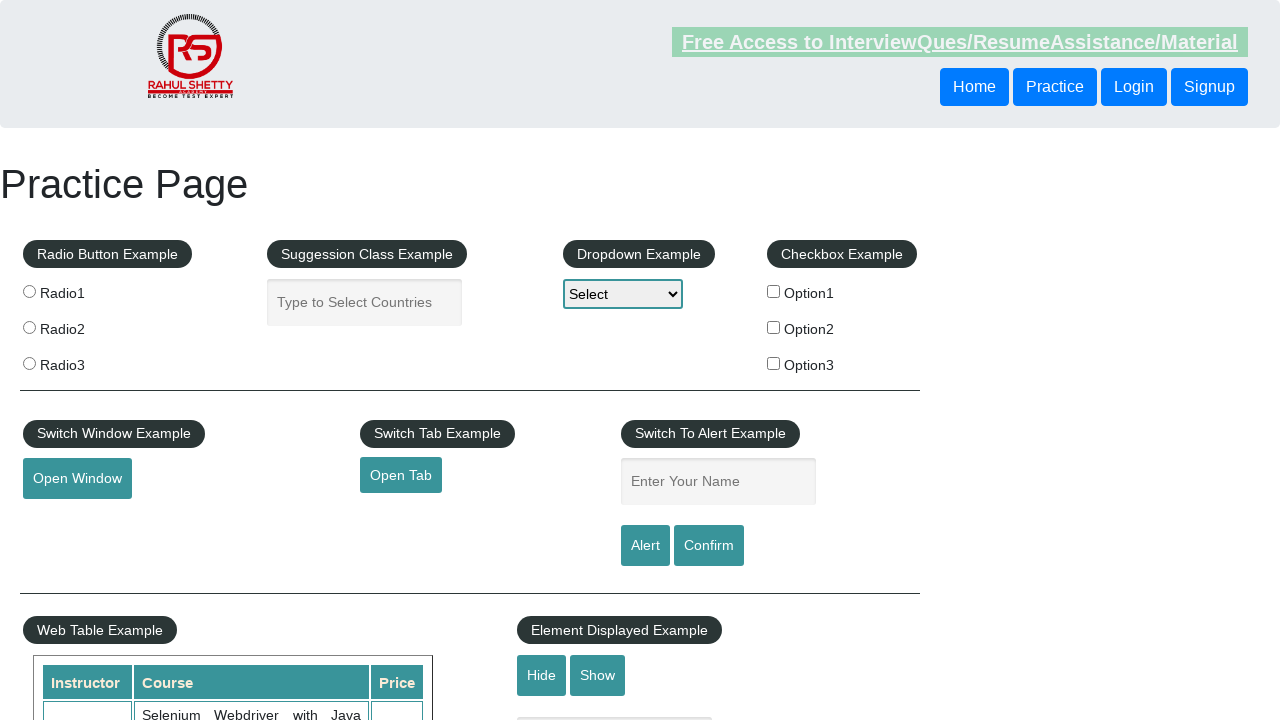

Clicked Confirm button to trigger JavaScript alert at (709, 546) on internal:role=button[name="Confirm"i]
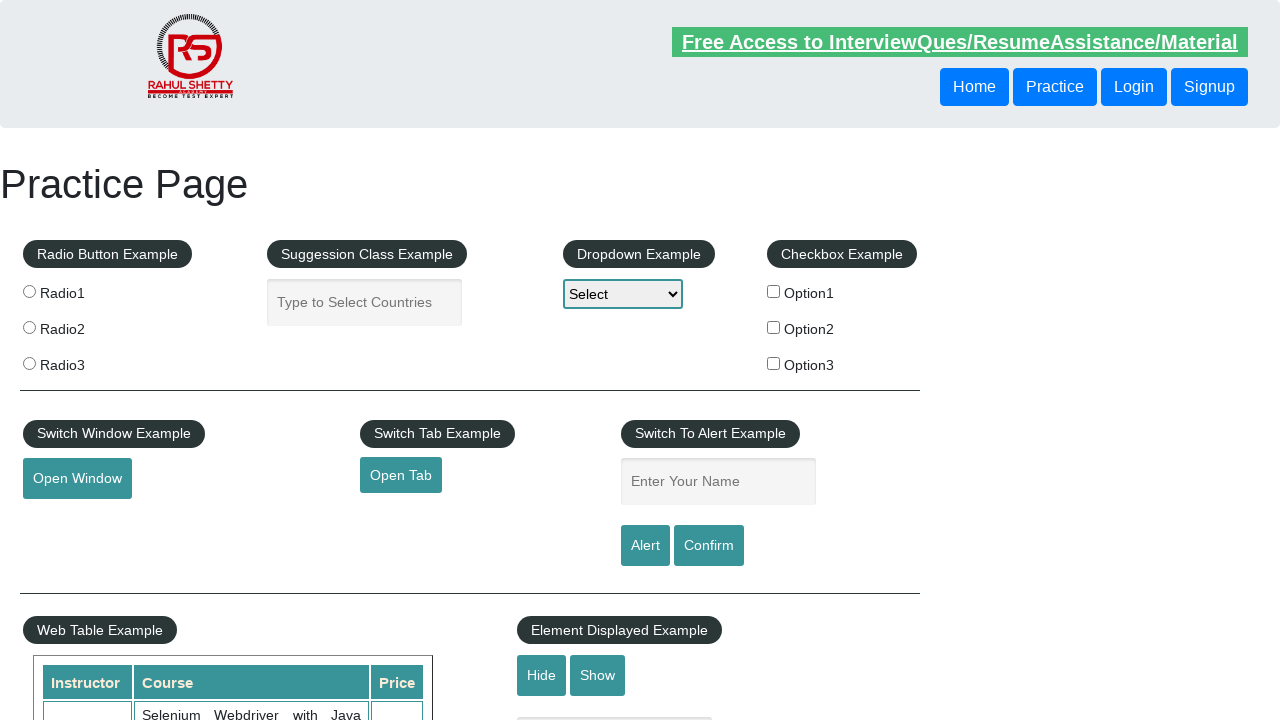

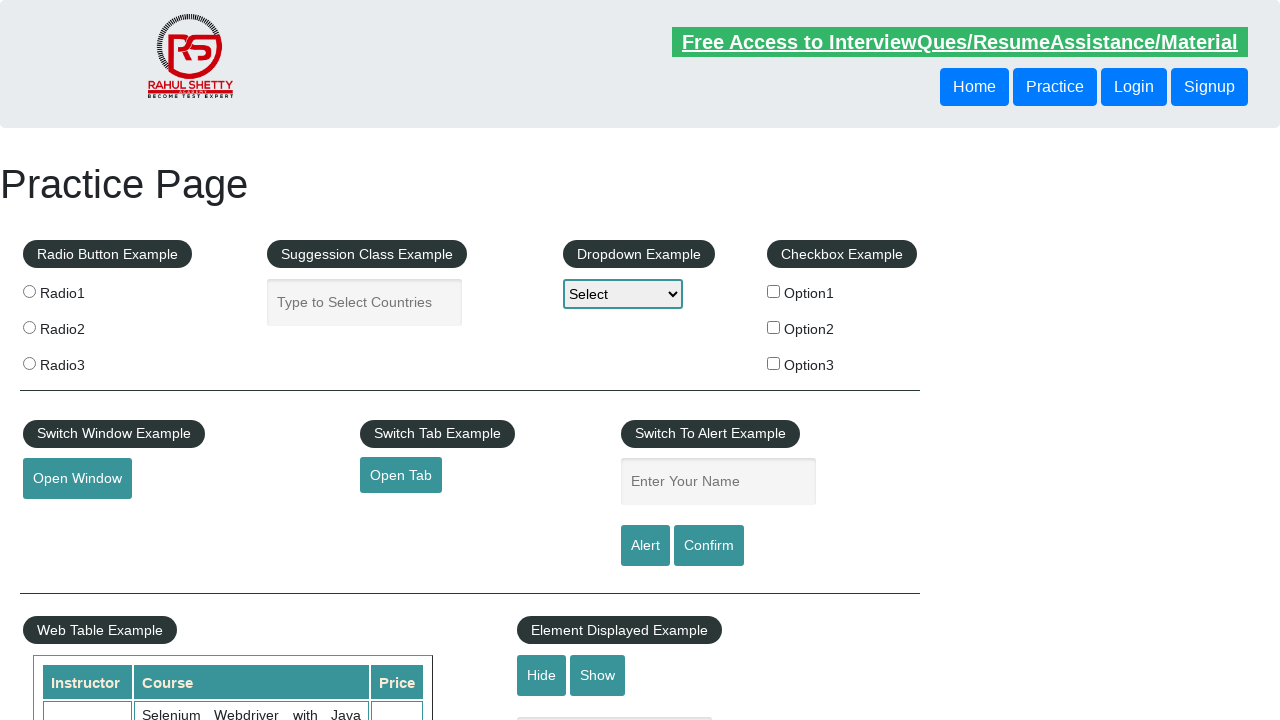